Tests scrolling to specific position (500px) using JavaScript

Starting URL: https://trytestingthis.netlify.app/

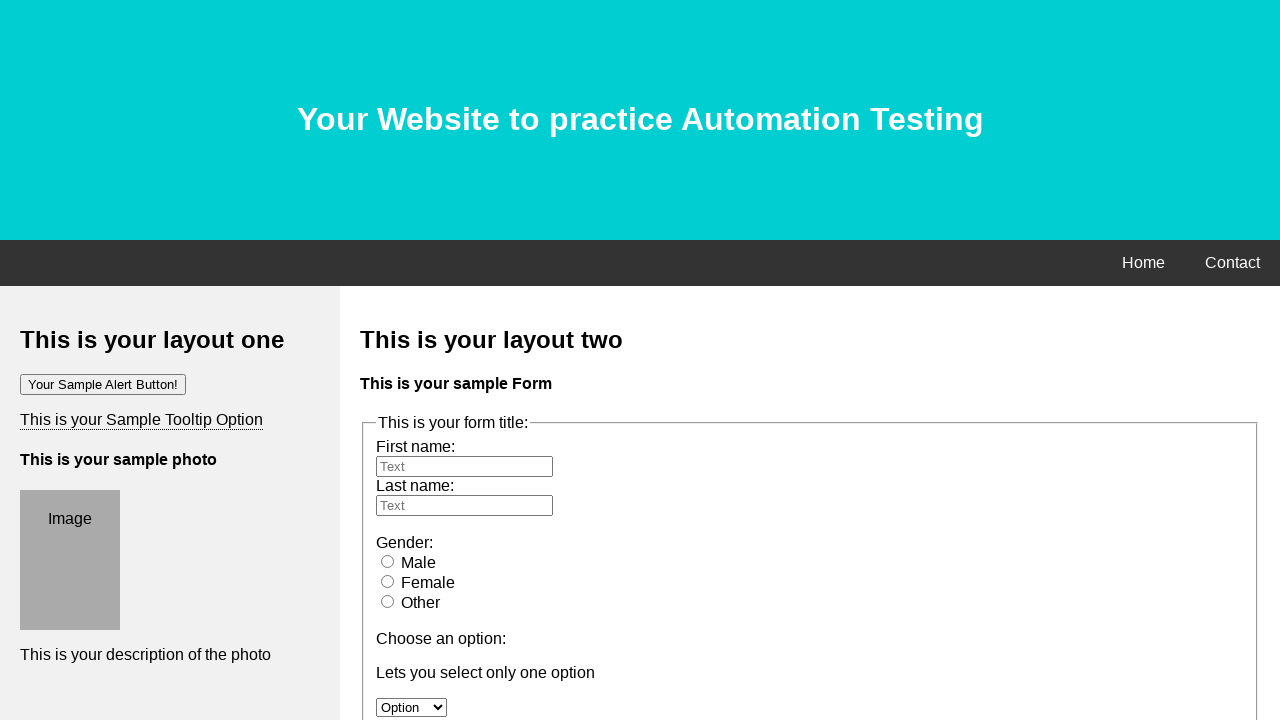

Scrolled to 500px from top using JavaScript
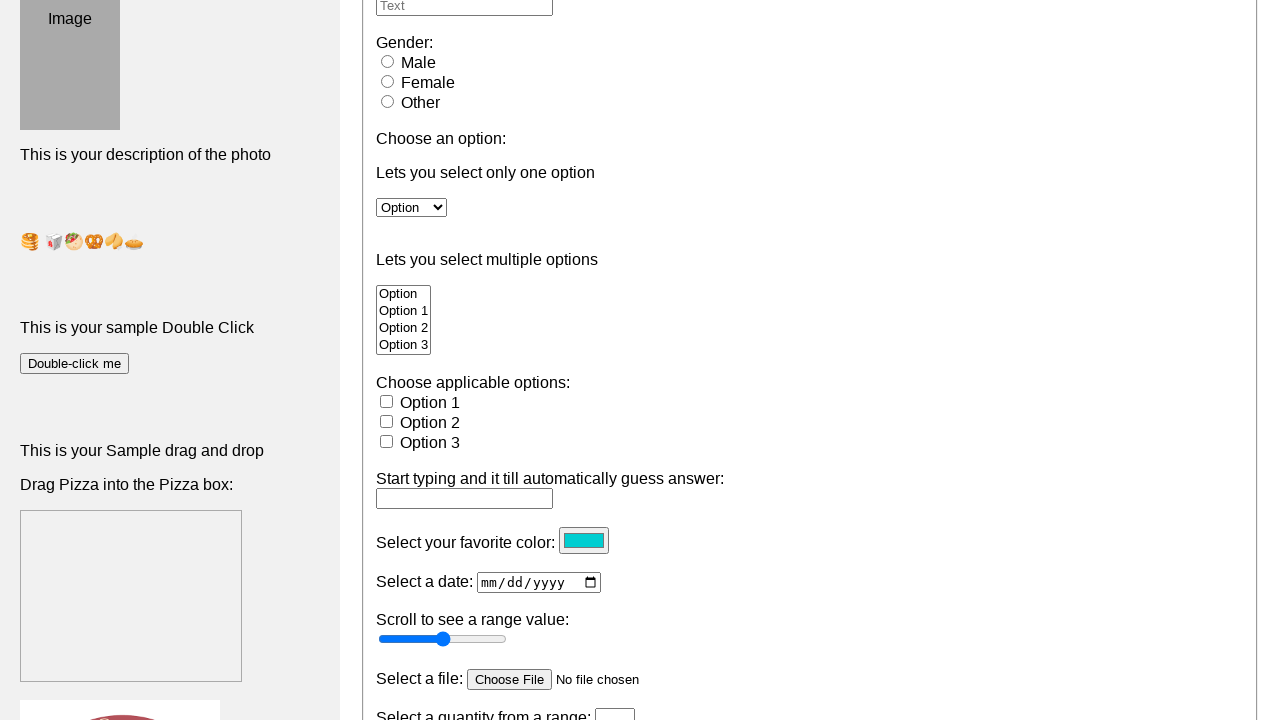

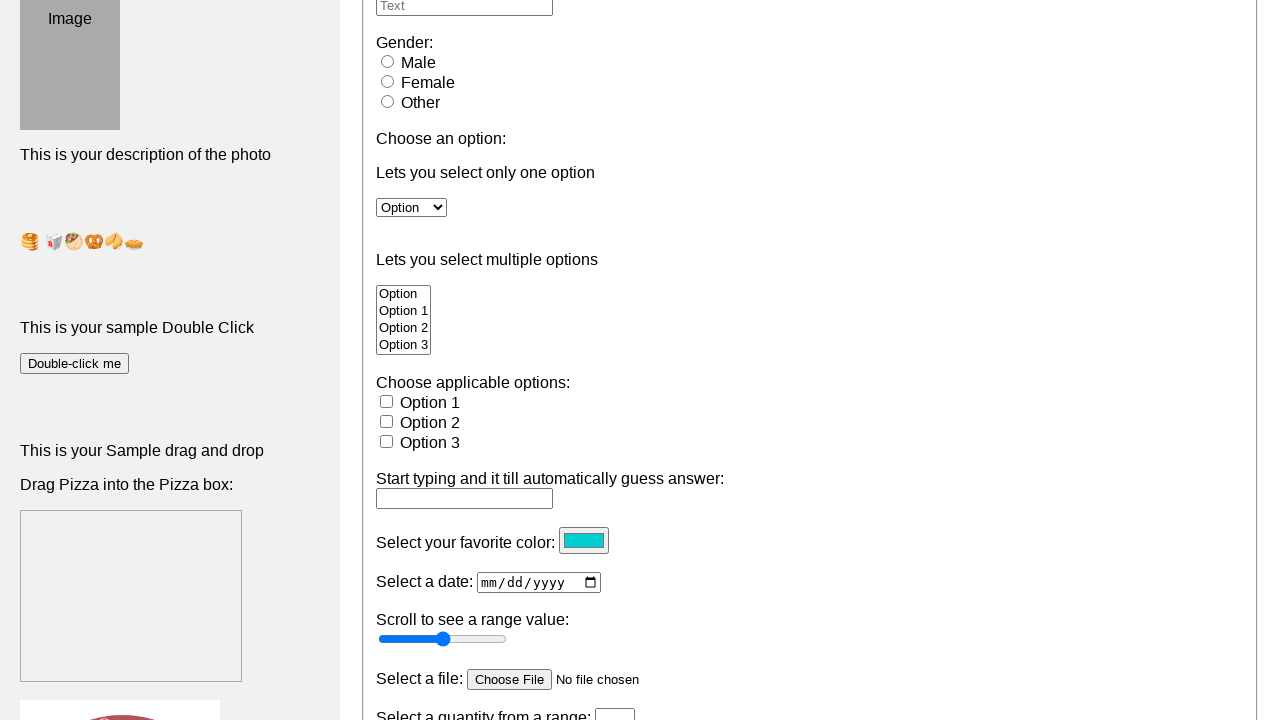